Tests the multiplication functionality of a calculator by entering two numbers and clicking the multiply button

Starting URL: https://antoniotrindade.com.br/treinoautomacao/desafiosoma.html

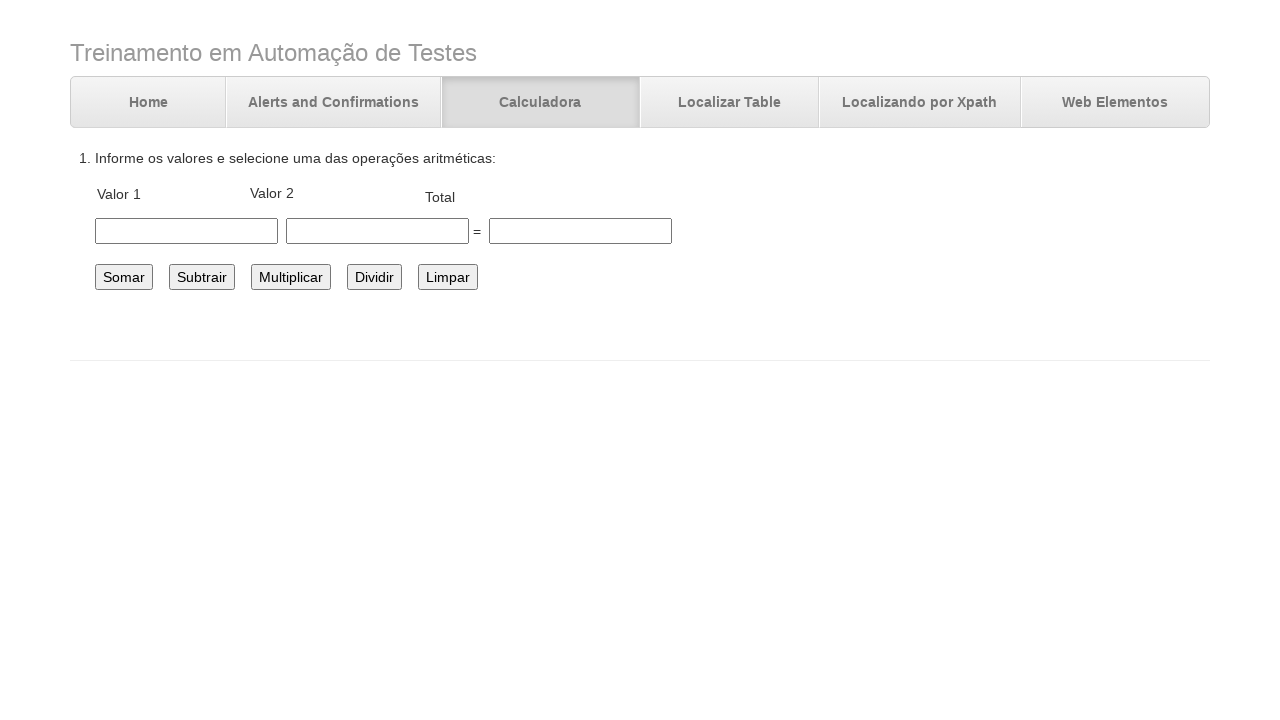

Navigated to calculator page
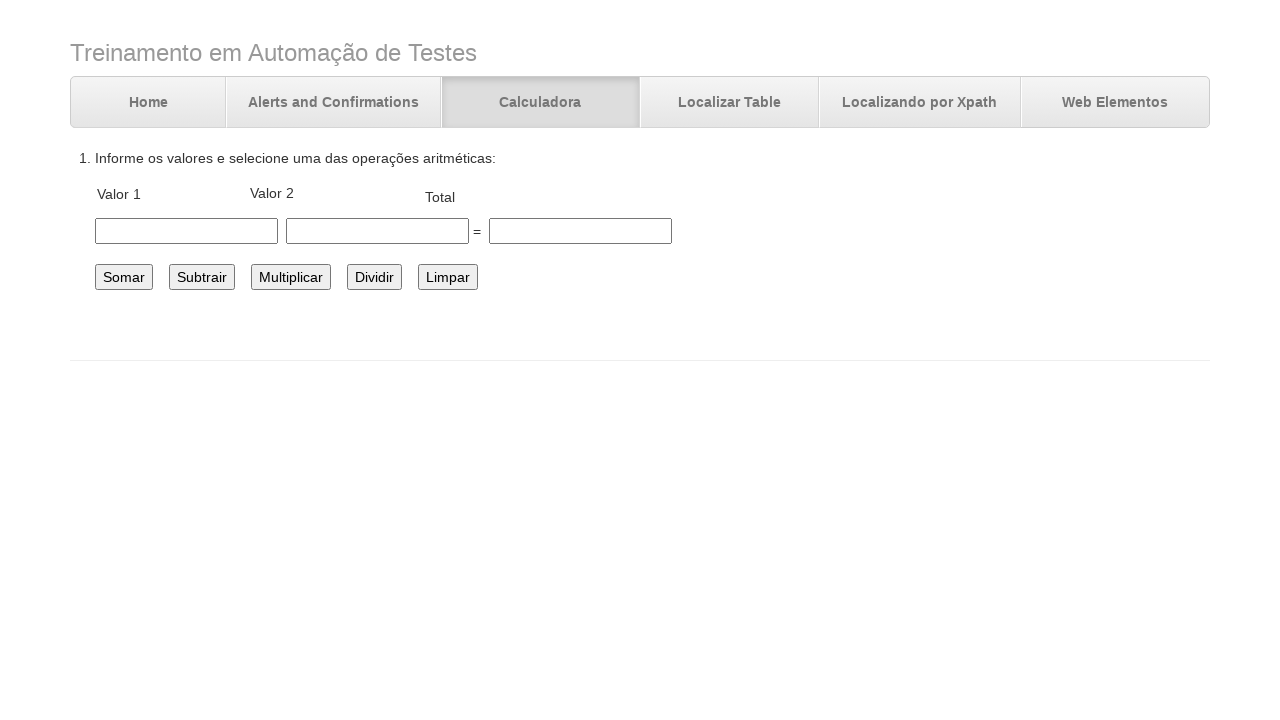

Entered first number 60.0 in the first input field on //*[@id='number1']
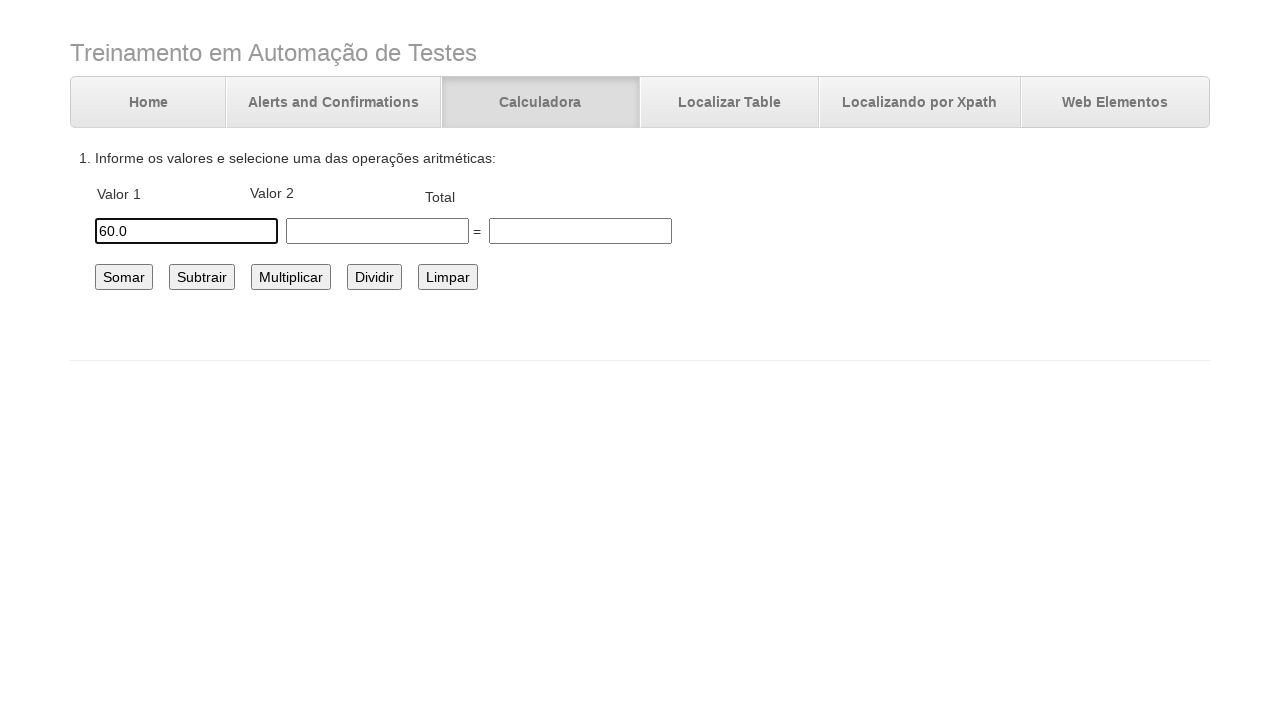

Entered second number 3.5 in the second input field on #number2
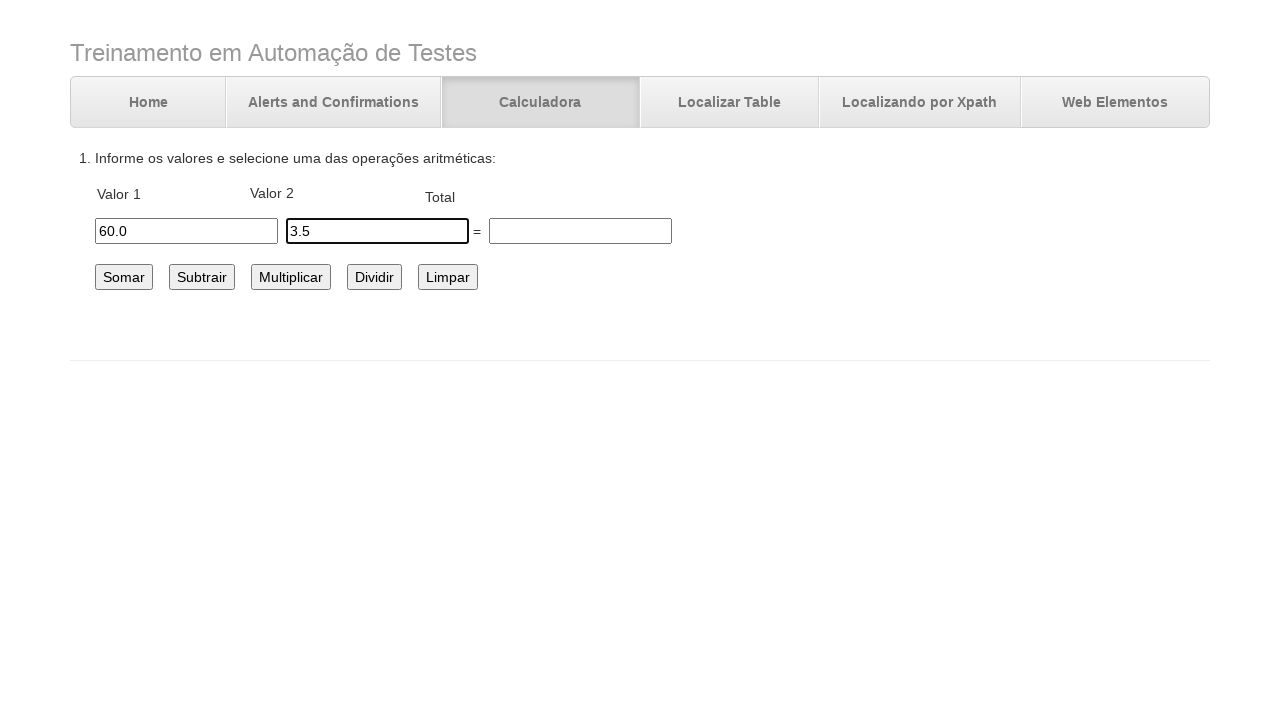

Clicked the multiply button at (291, 277) on #multiplicar
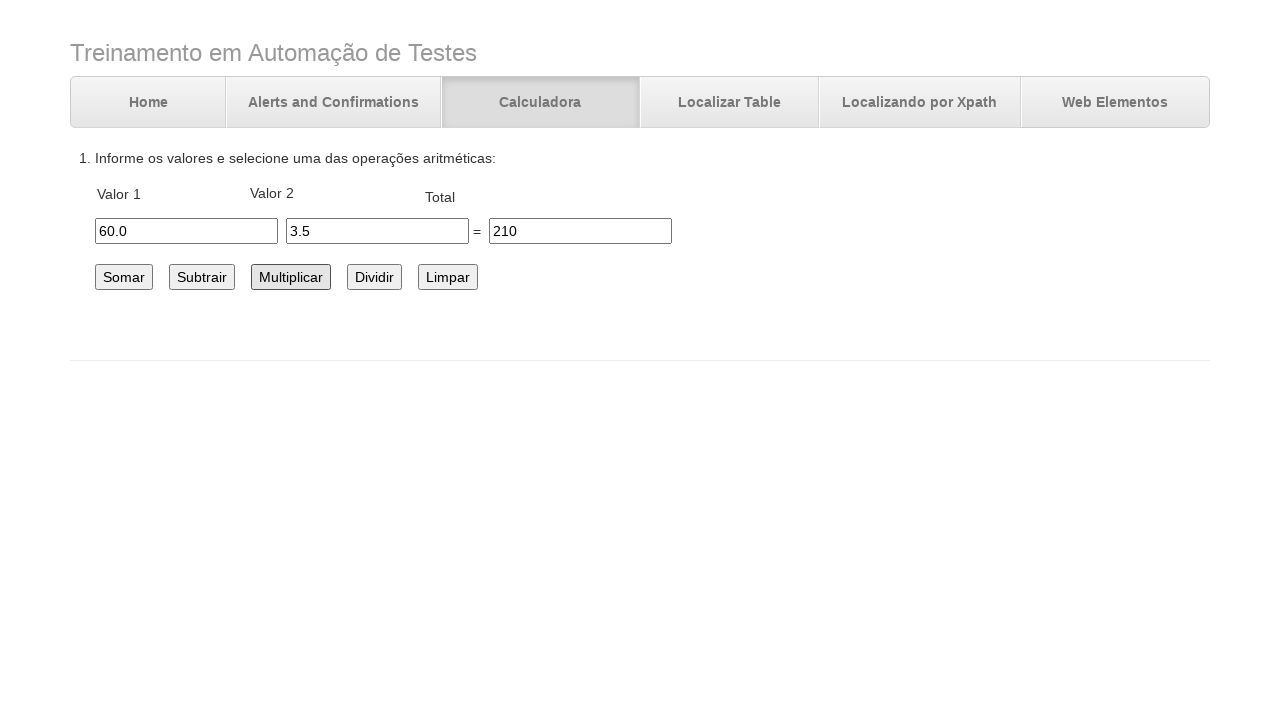

Multiplication result calculated and displayed
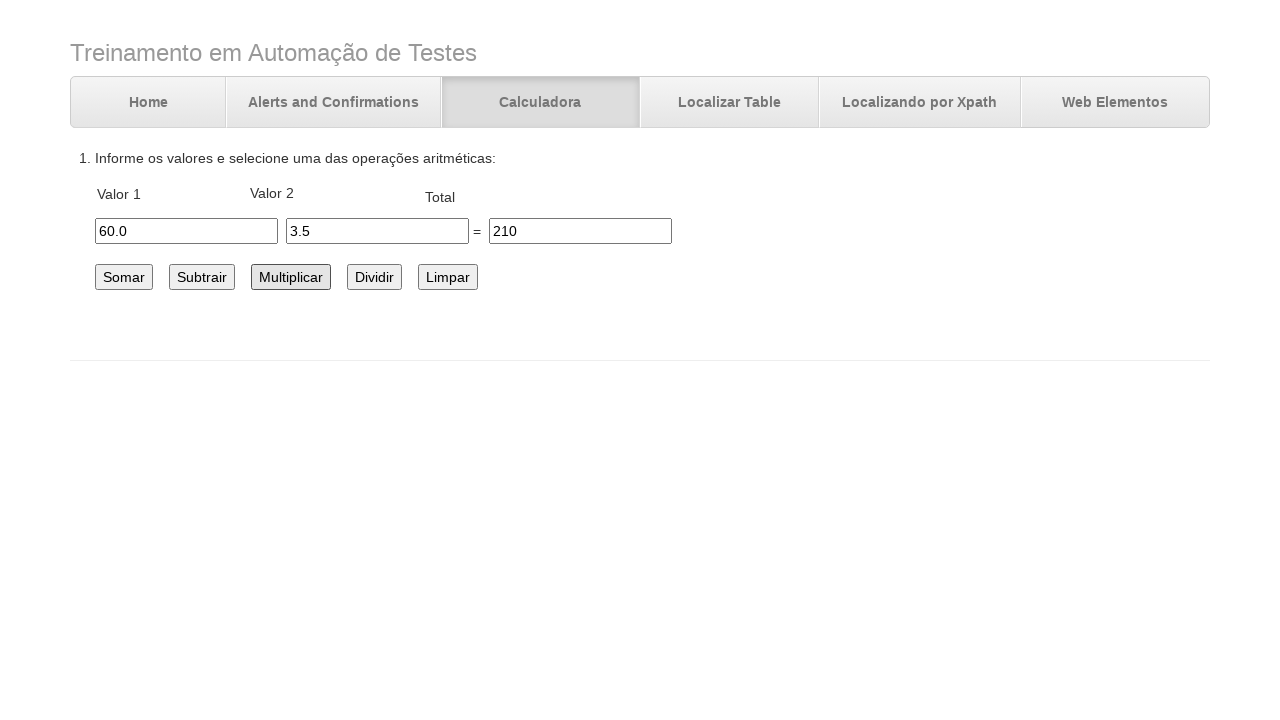

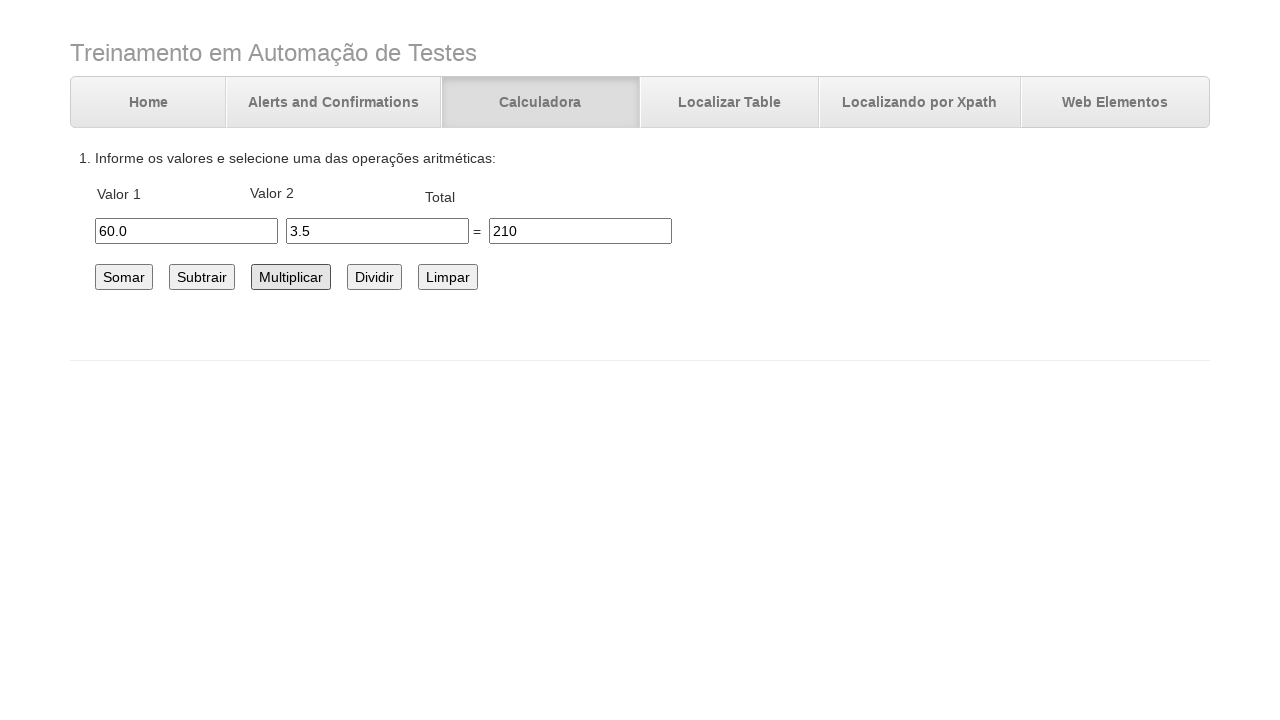